Opens the ChromeDriver storage page and maximizes the browser window. This is a basic smoke test to verify browser launch and page navigation.

Starting URL: https://chromedriver.storage.googleapis.com/index.html?path=113.0.5672.63/

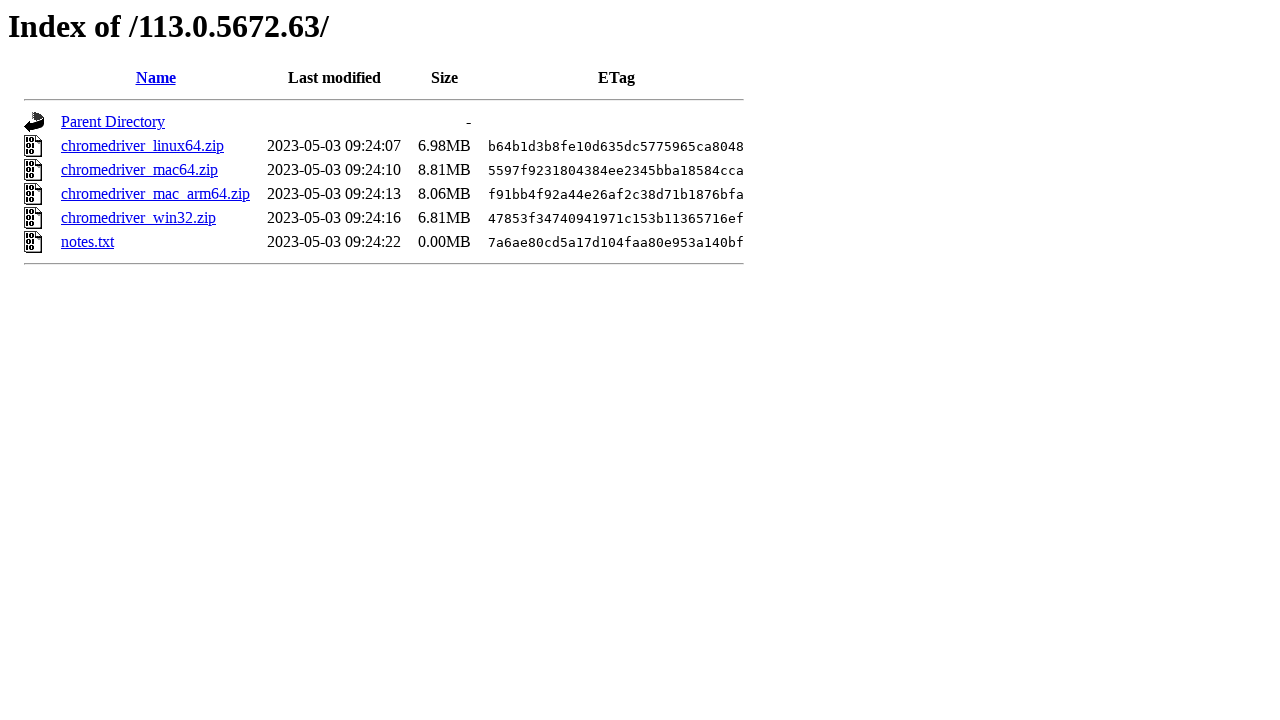

Navigated to ChromeDriver storage page
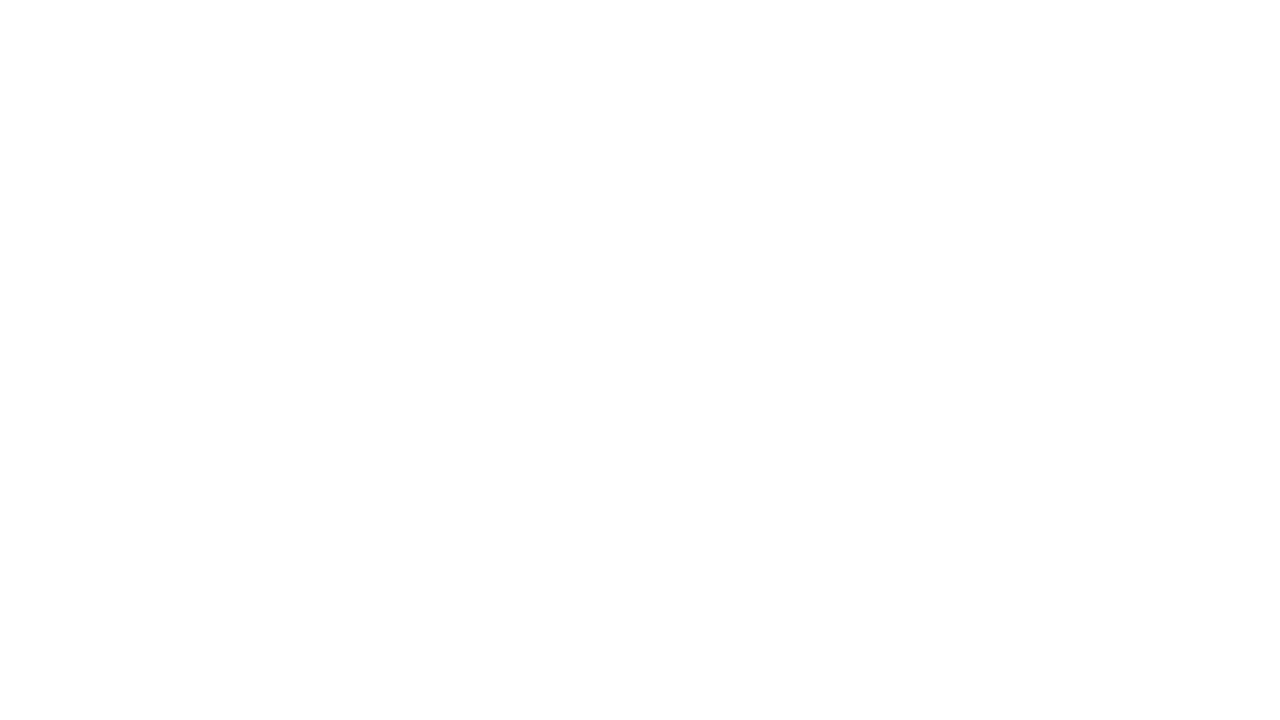

Set viewport size to 1920x1080 (maximized)
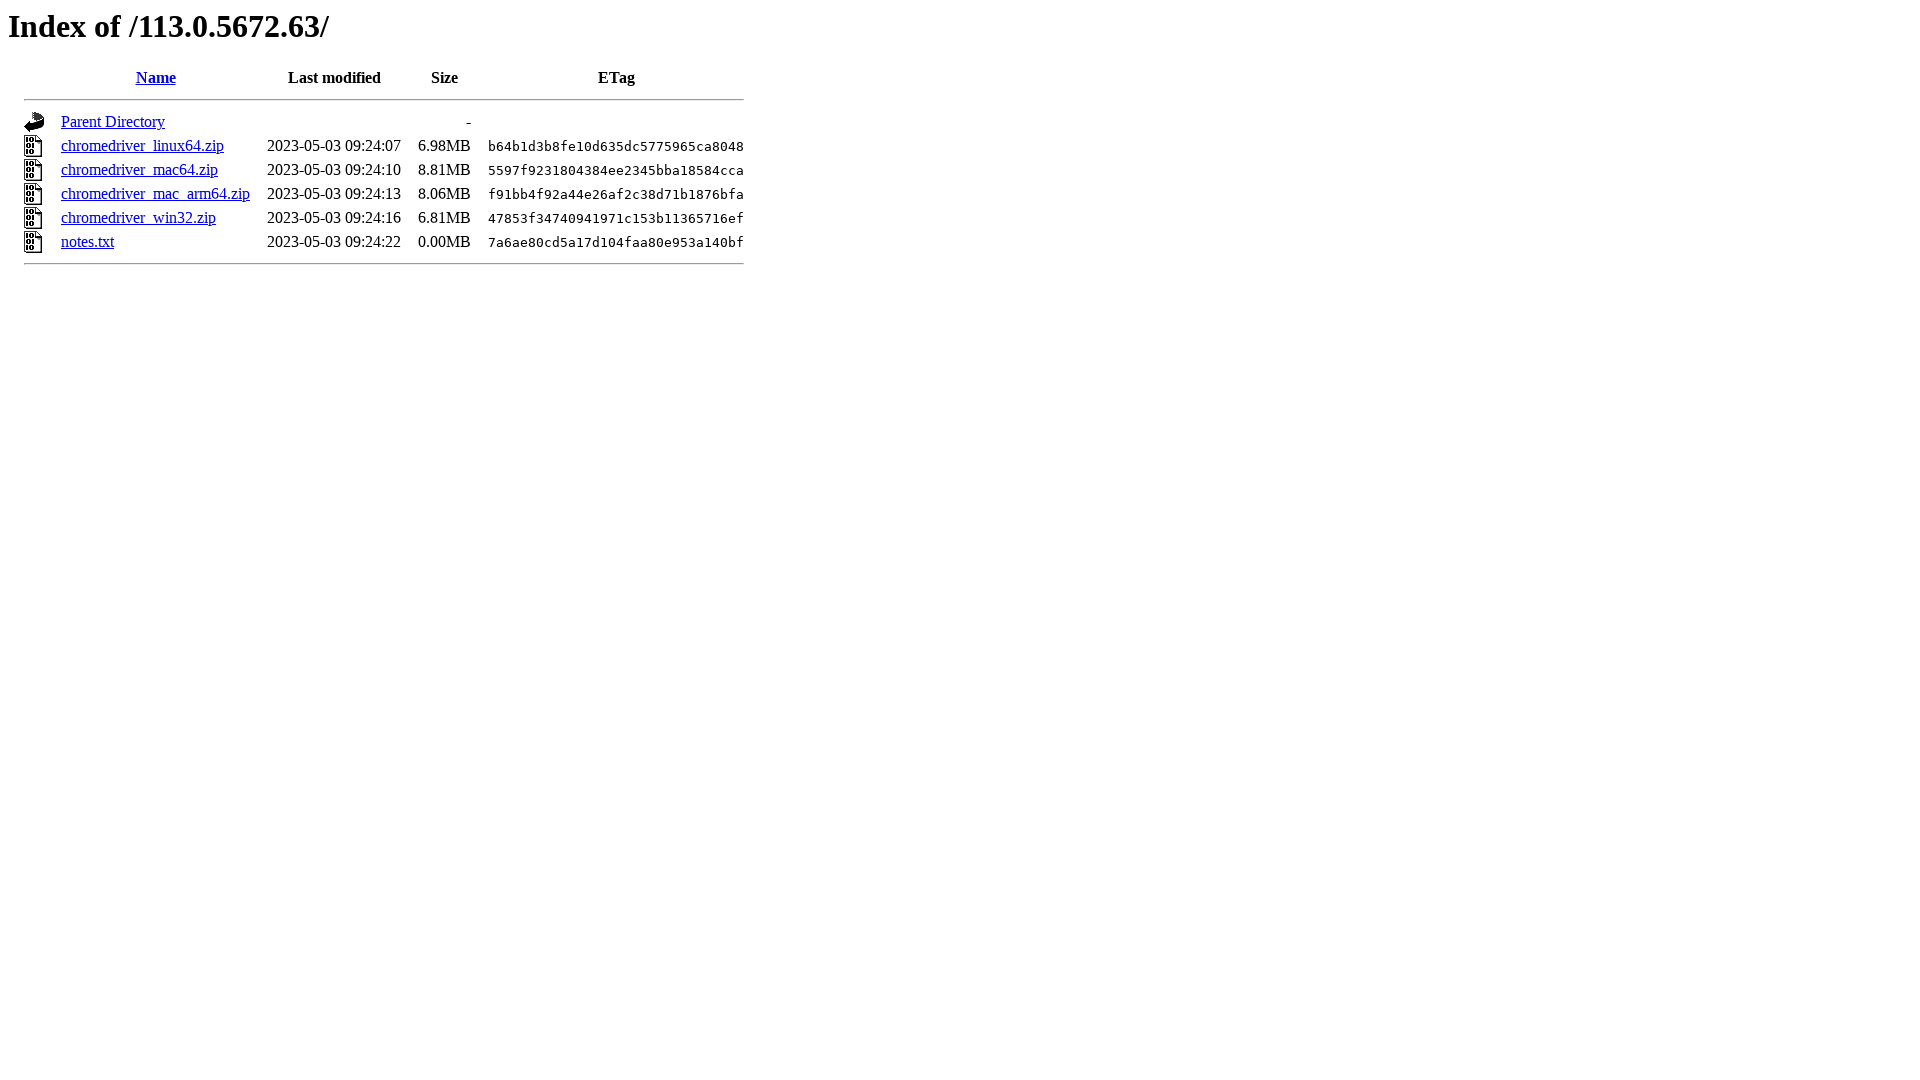

Page loaded successfully (domcontentloaded state reached)
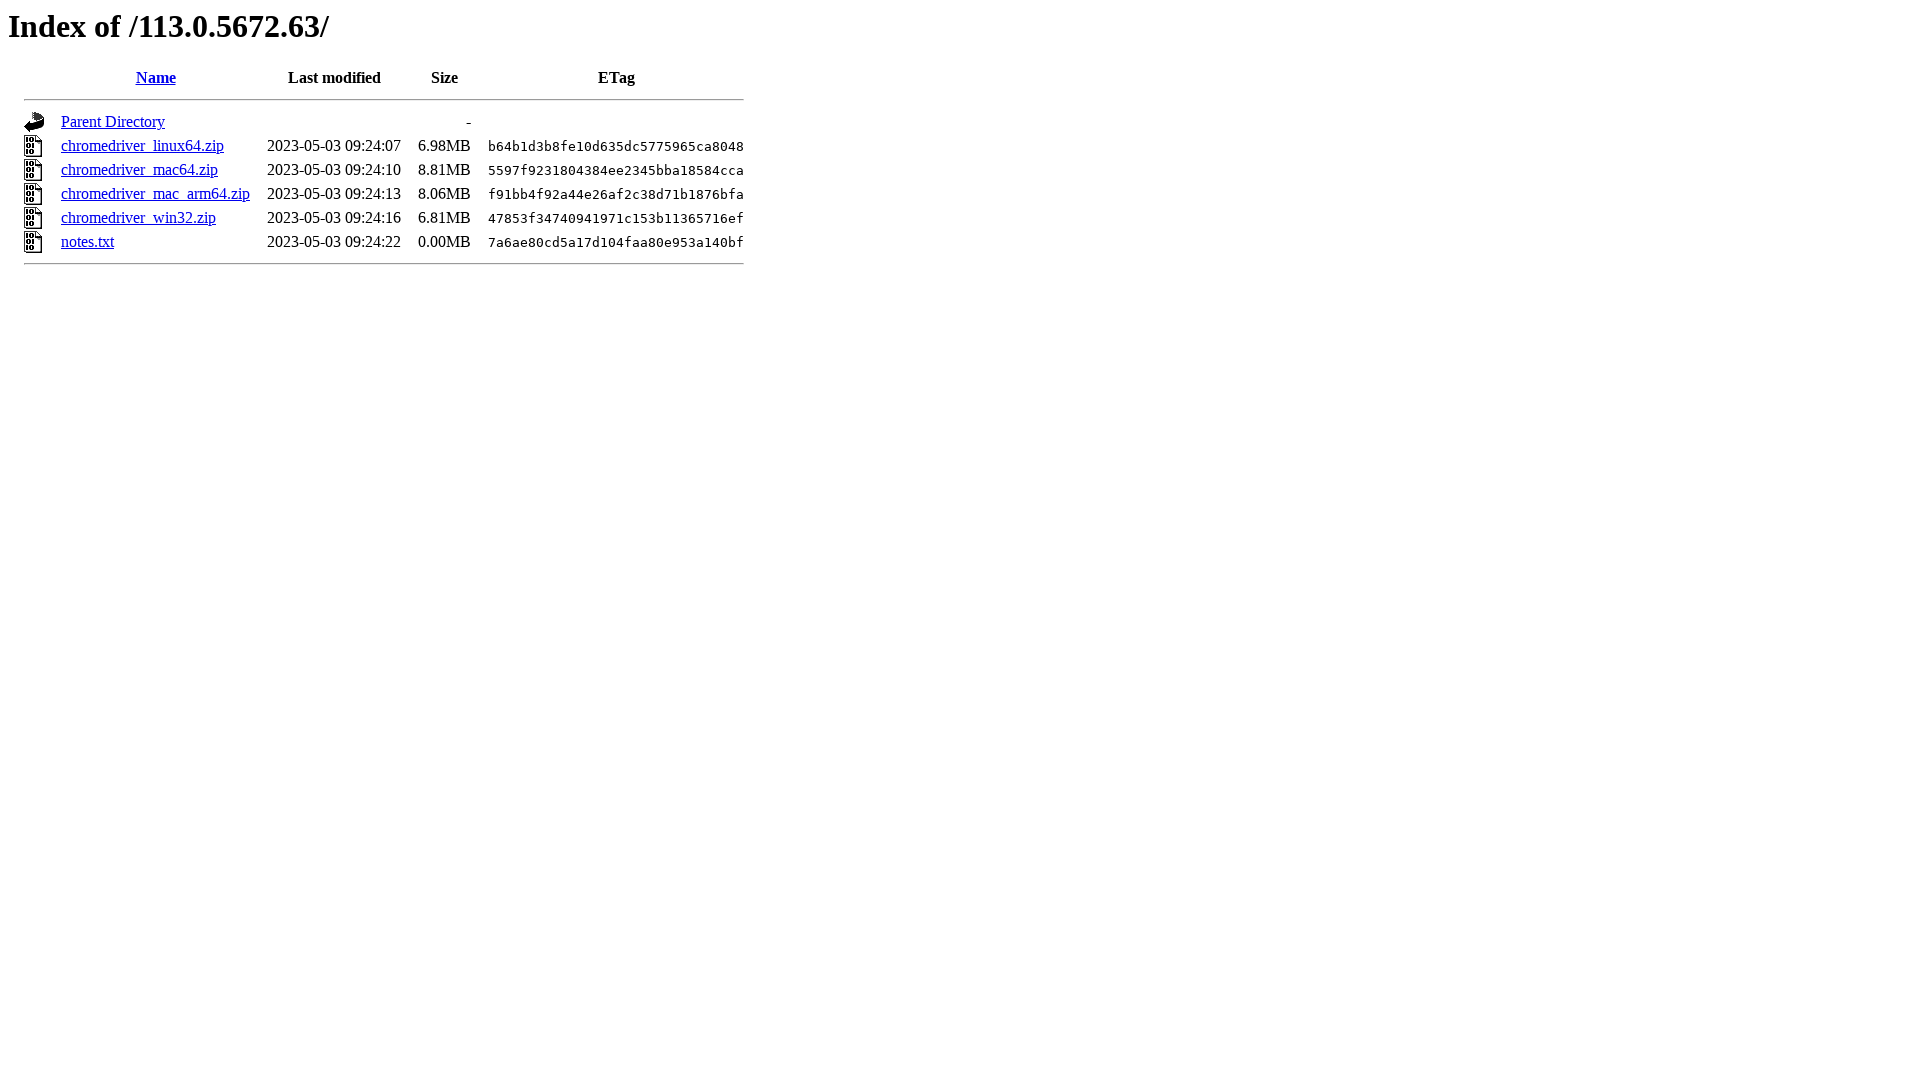

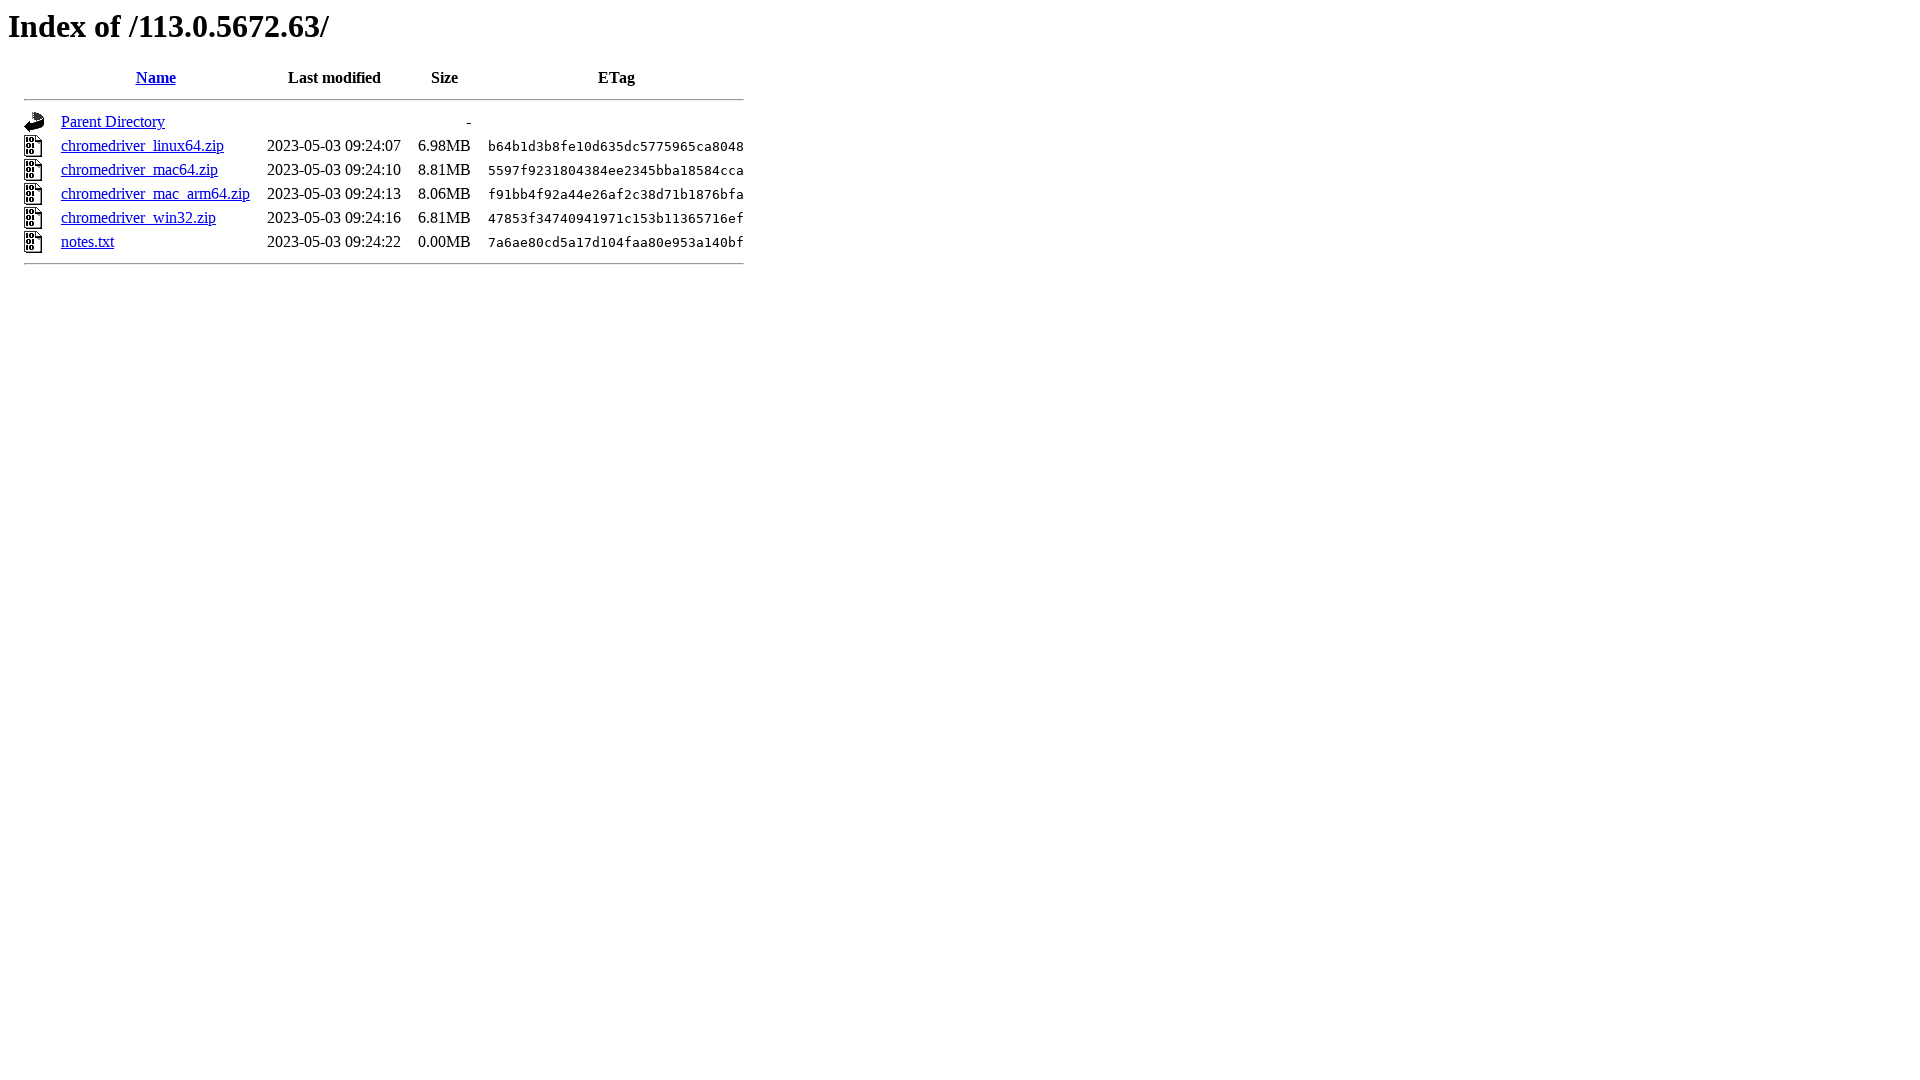